Tests the add/remove elements functionality by clicking the "Add Element" button 5 times and verifying that delete buttons are created for each click.

Starting URL: http://the-internet.herokuapp.com/add_remove_elements/

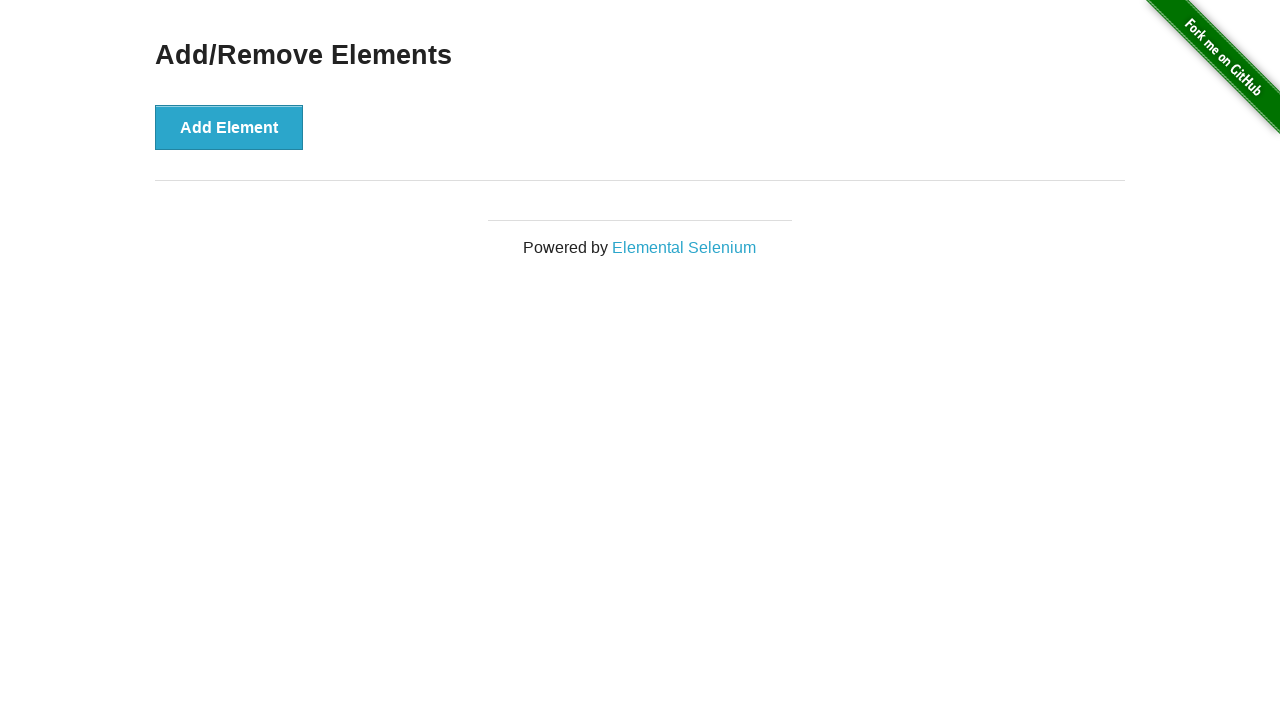

Navigated to add/remove elements page
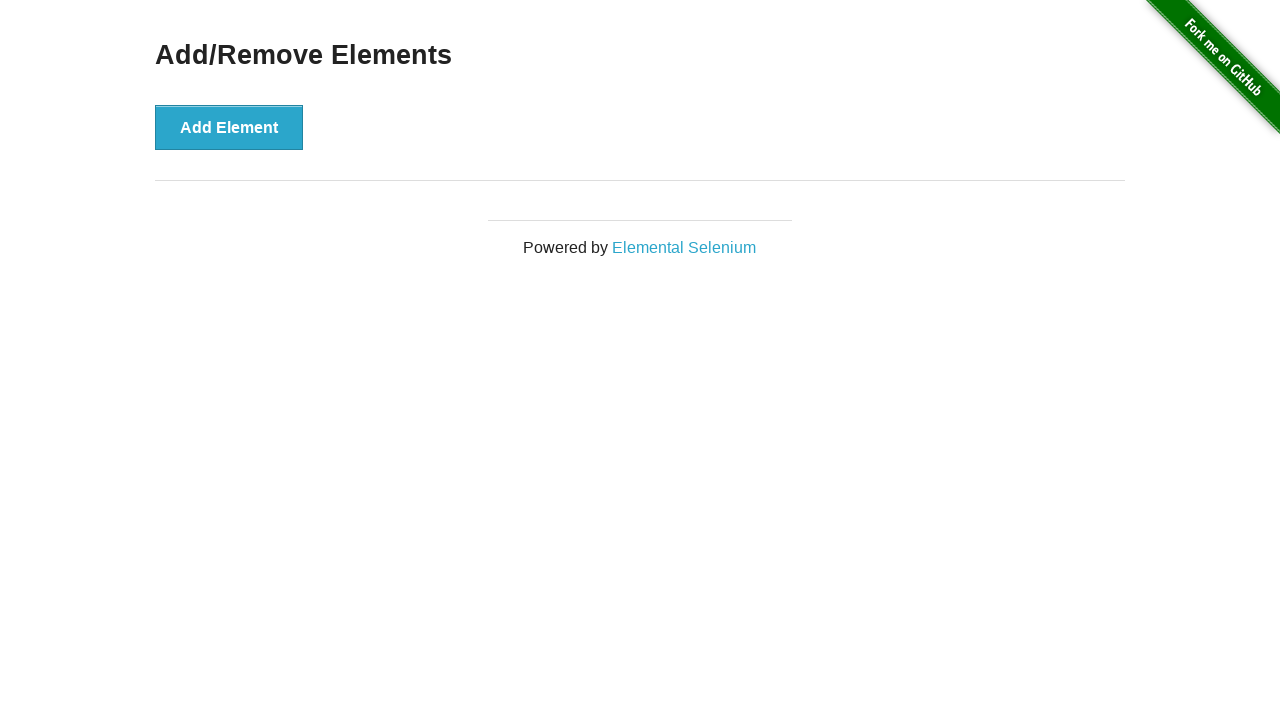

Clicked 'Add Element' button (iteration 1/5) at (229, 127) on xpath=//*[@id="content"]/div/button
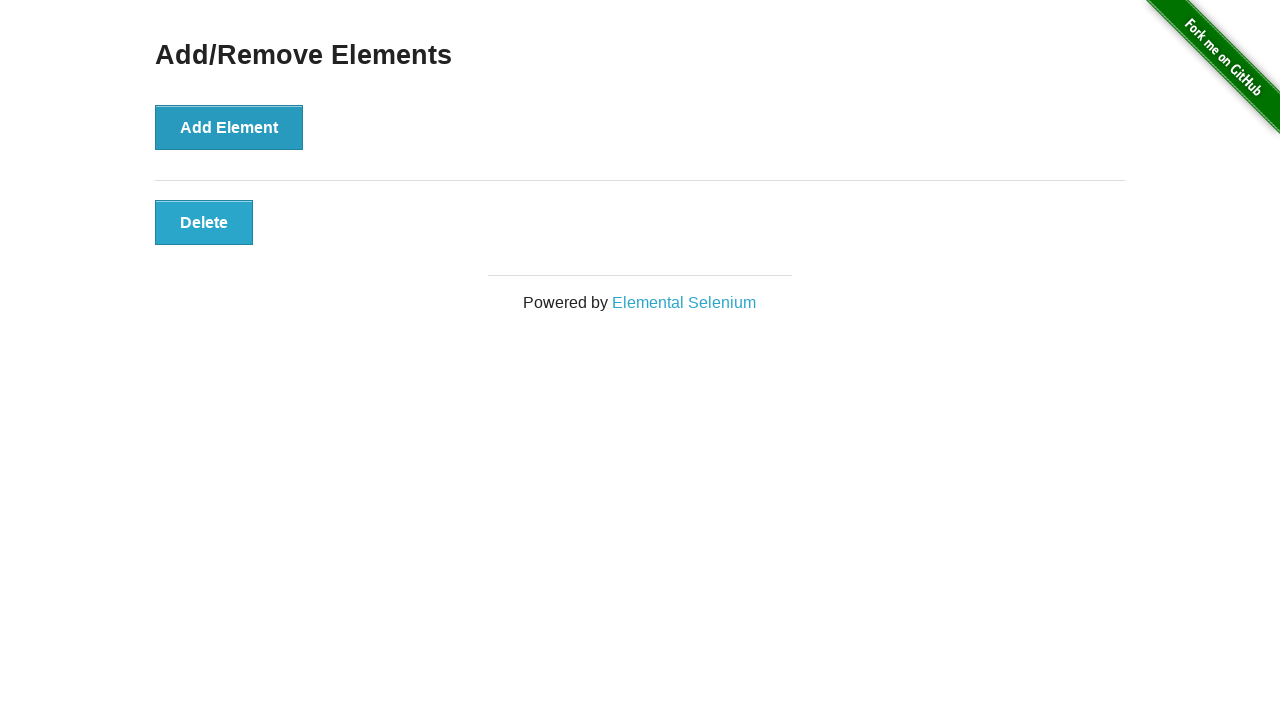

Clicked 'Add Element' button (iteration 2/5) at (229, 127) on xpath=//*[@id="content"]/div/button
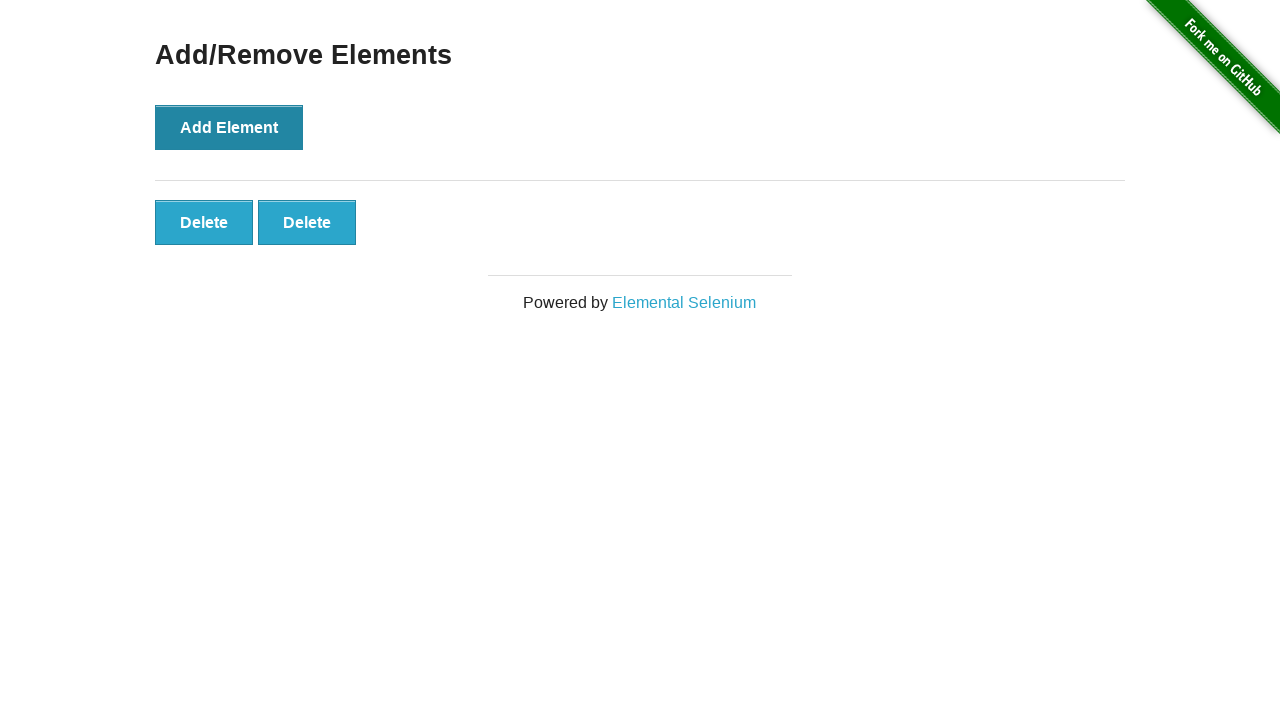

Clicked 'Add Element' button (iteration 3/5) at (229, 127) on xpath=//*[@id="content"]/div/button
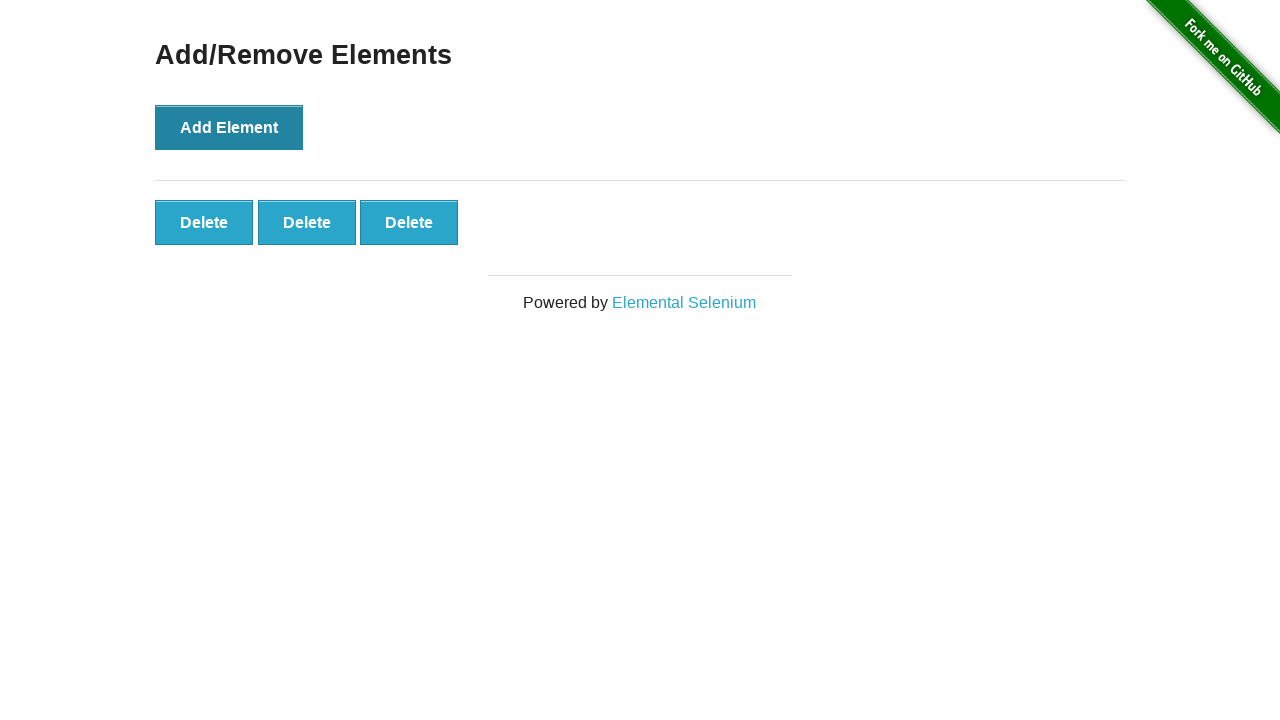

Clicked 'Add Element' button (iteration 4/5) at (229, 127) on xpath=//*[@id="content"]/div/button
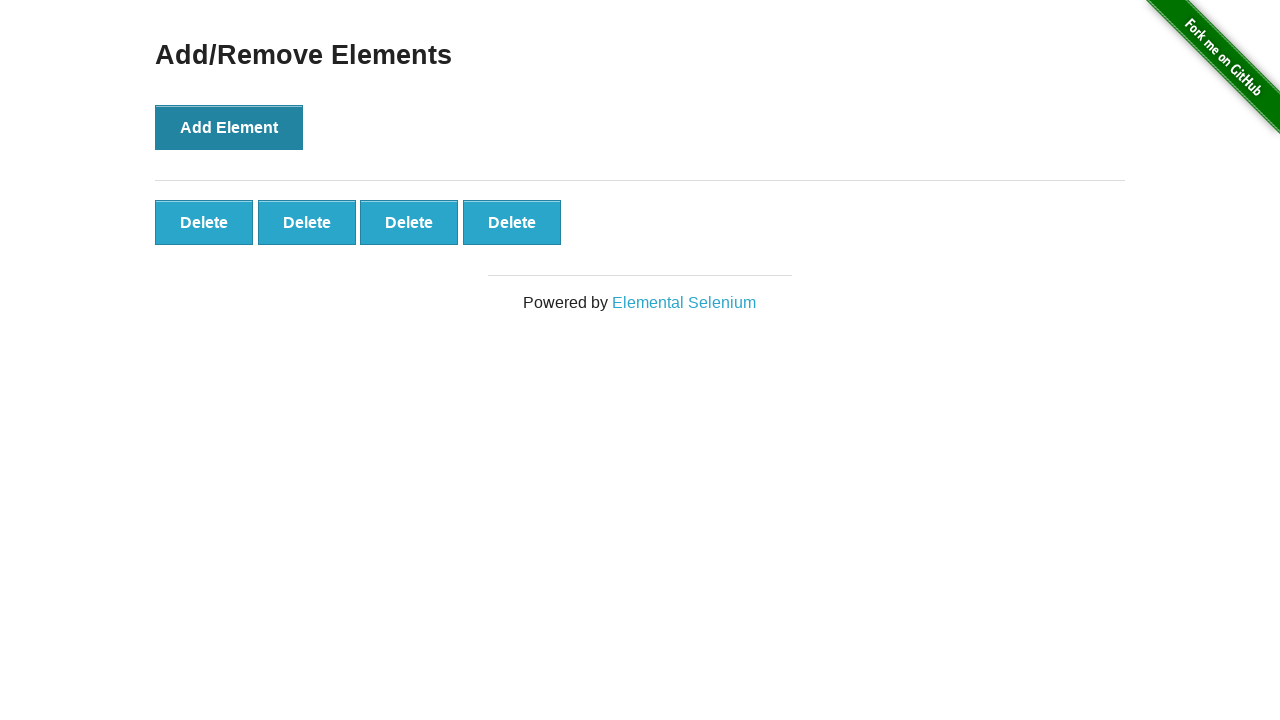

Clicked 'Add Element' button (iteration 5/5) at (229, 127) on xpath=//*[@id="content"]/div/button
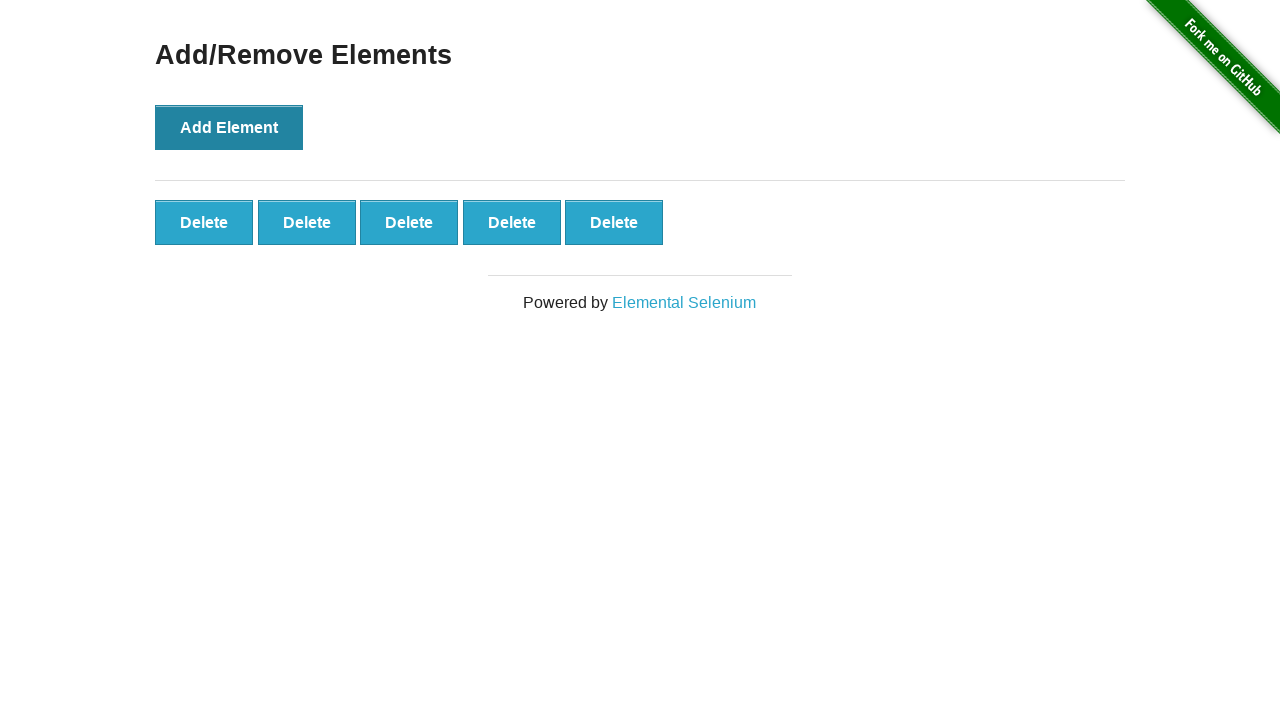

Delete buttons loaded and are present in the DOM
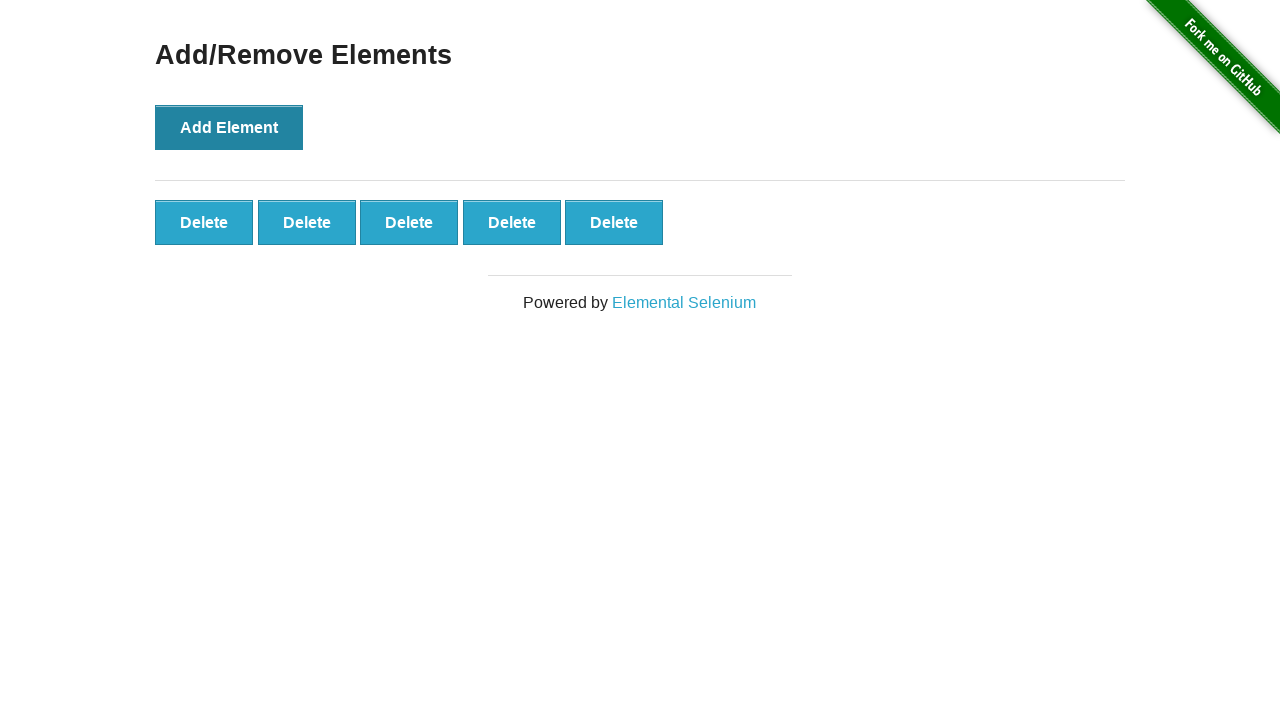

Located all delete buttons
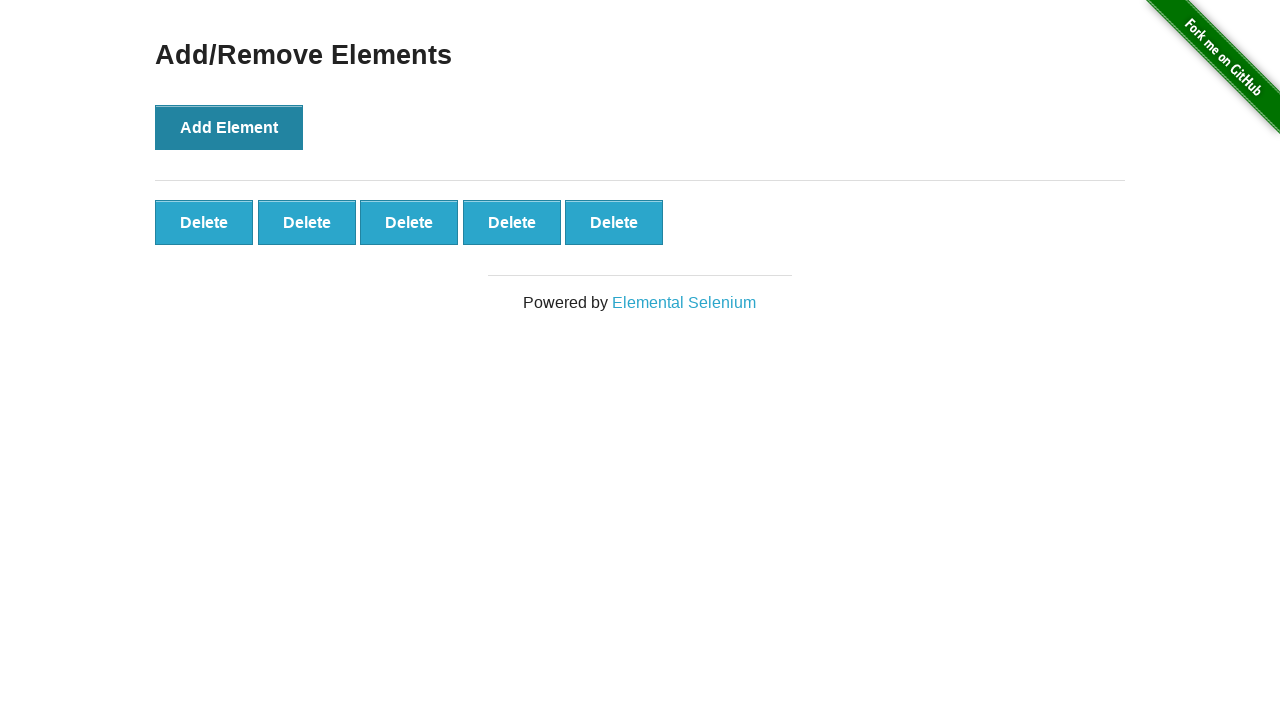

Verified that 5 delete buttons were successfully created
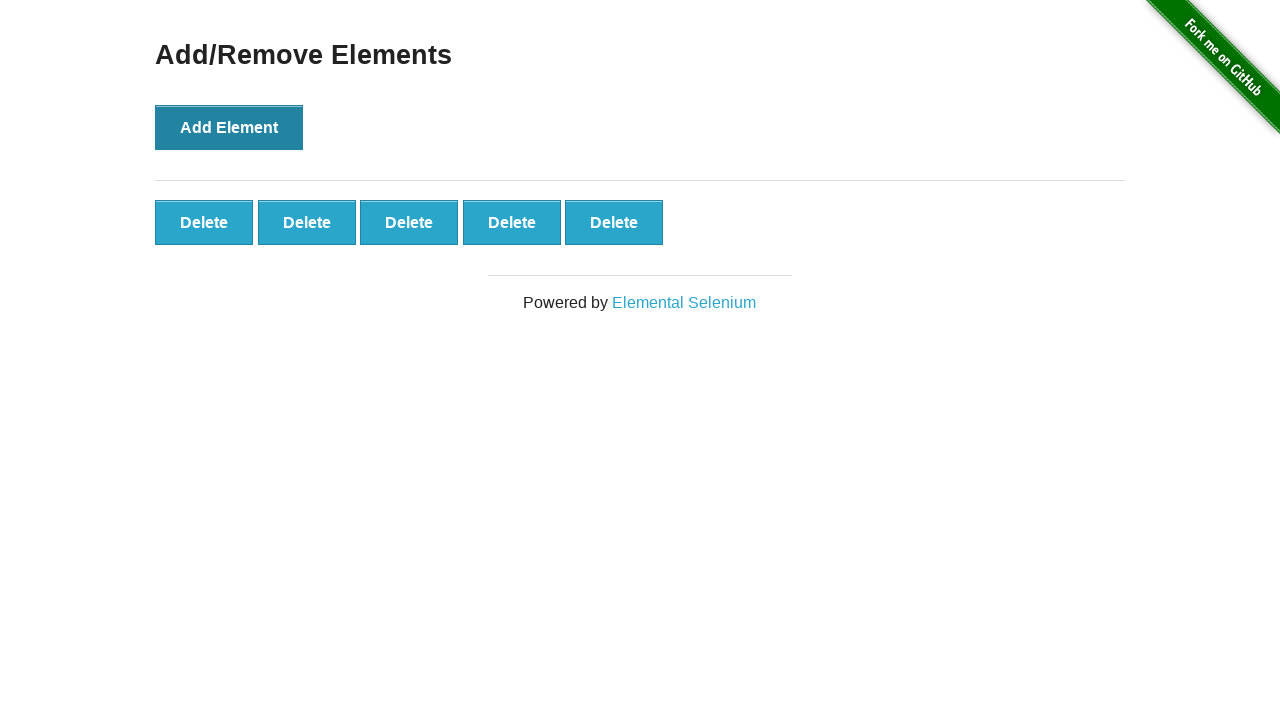

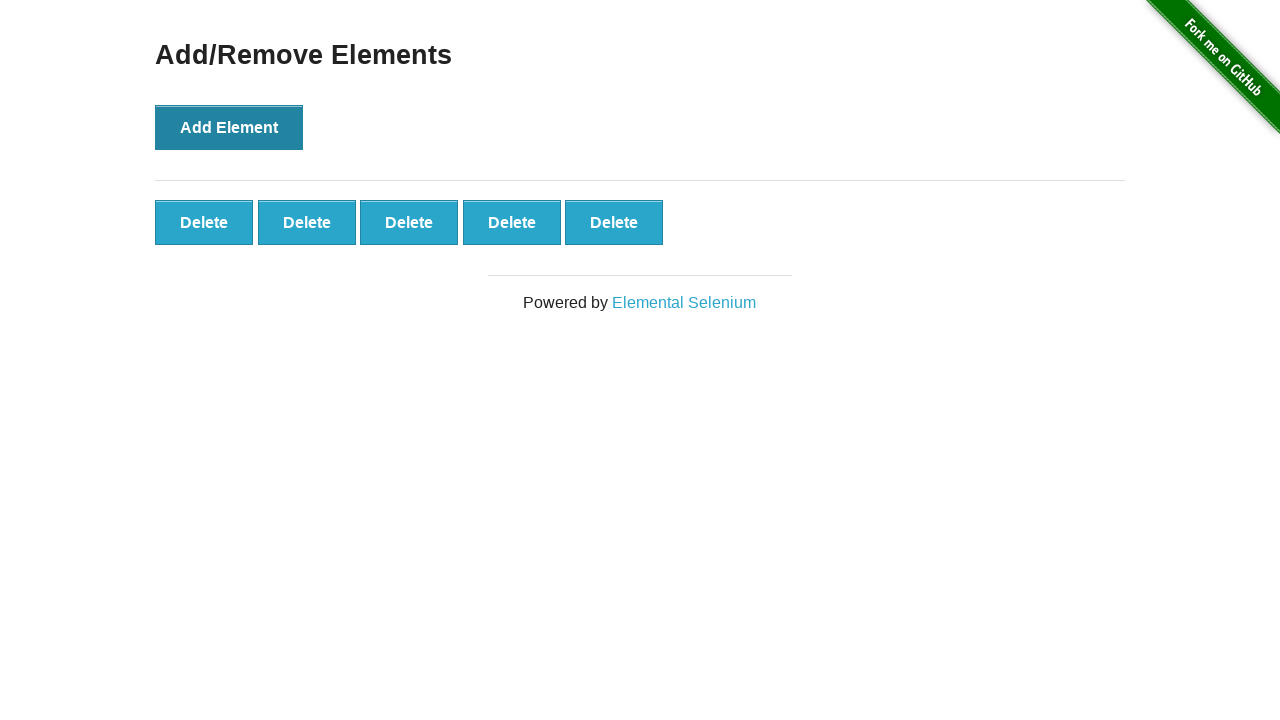